Tests hover functionality by hovering over an image and clicking a link that appears

Starting URL: https://the-internet.herokuapp.com/

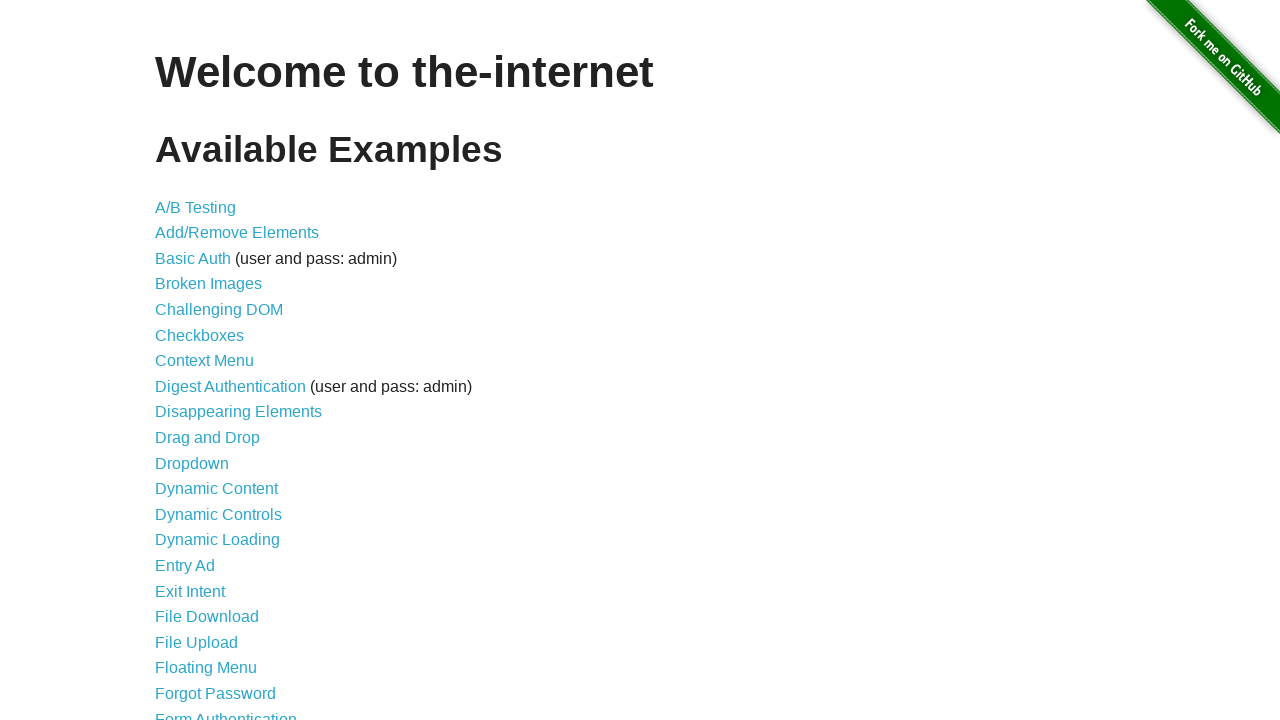

Clicked on Hovers link to navigate to hovers page at (180, 360) on text=Hovers
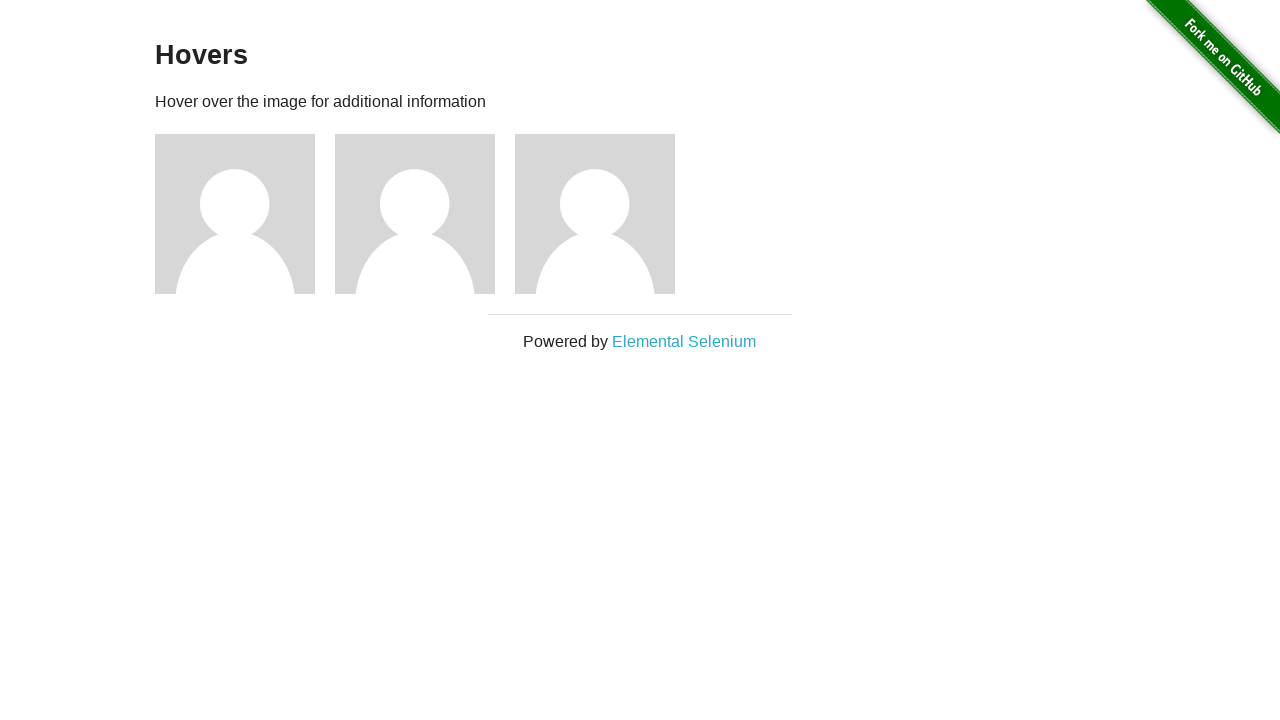

Hovered over the first image at (235, 214) on xpath=//*[@id="content"]/div/div[1]/img
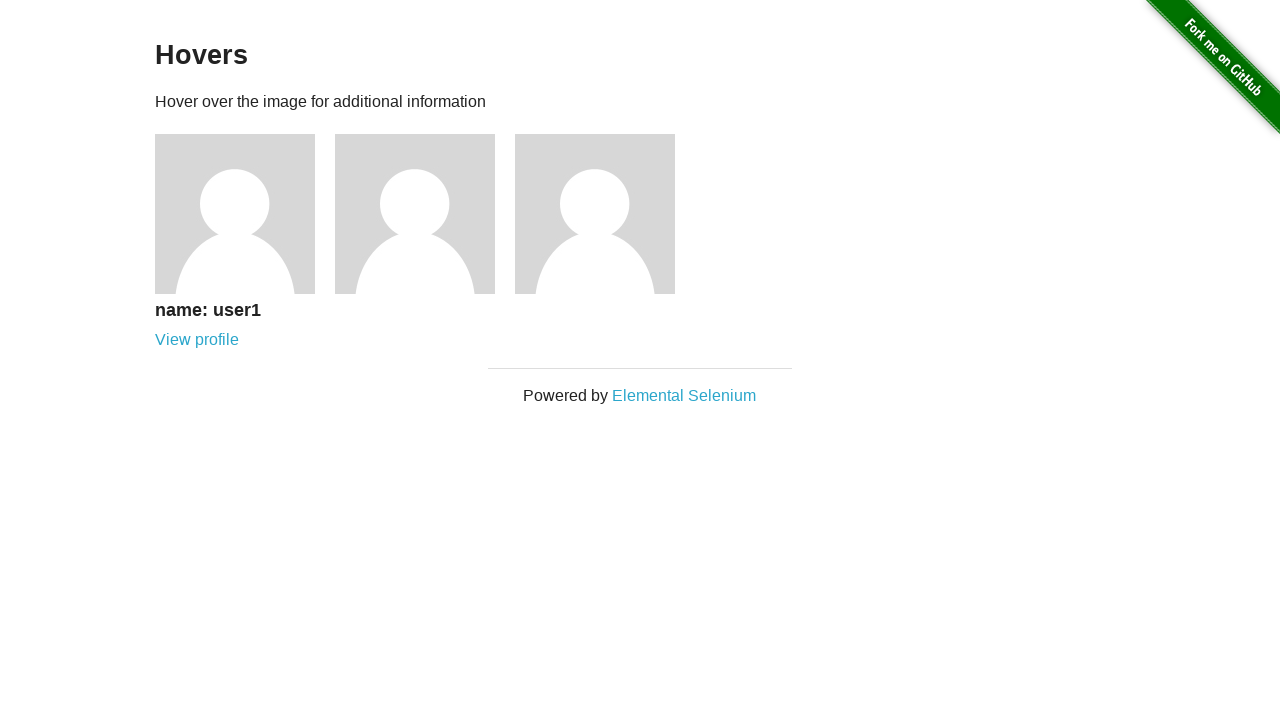

Clicked on View profile link that appeared after hovering at (197, 340) on text=View profile
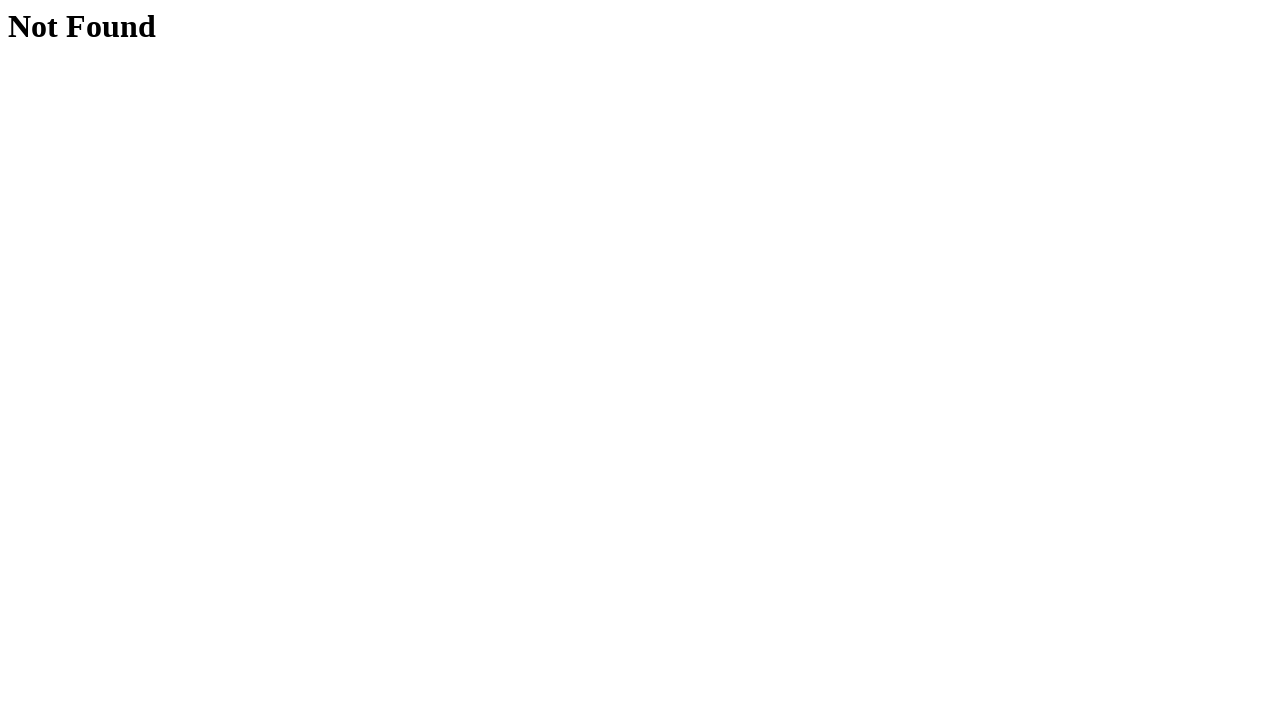

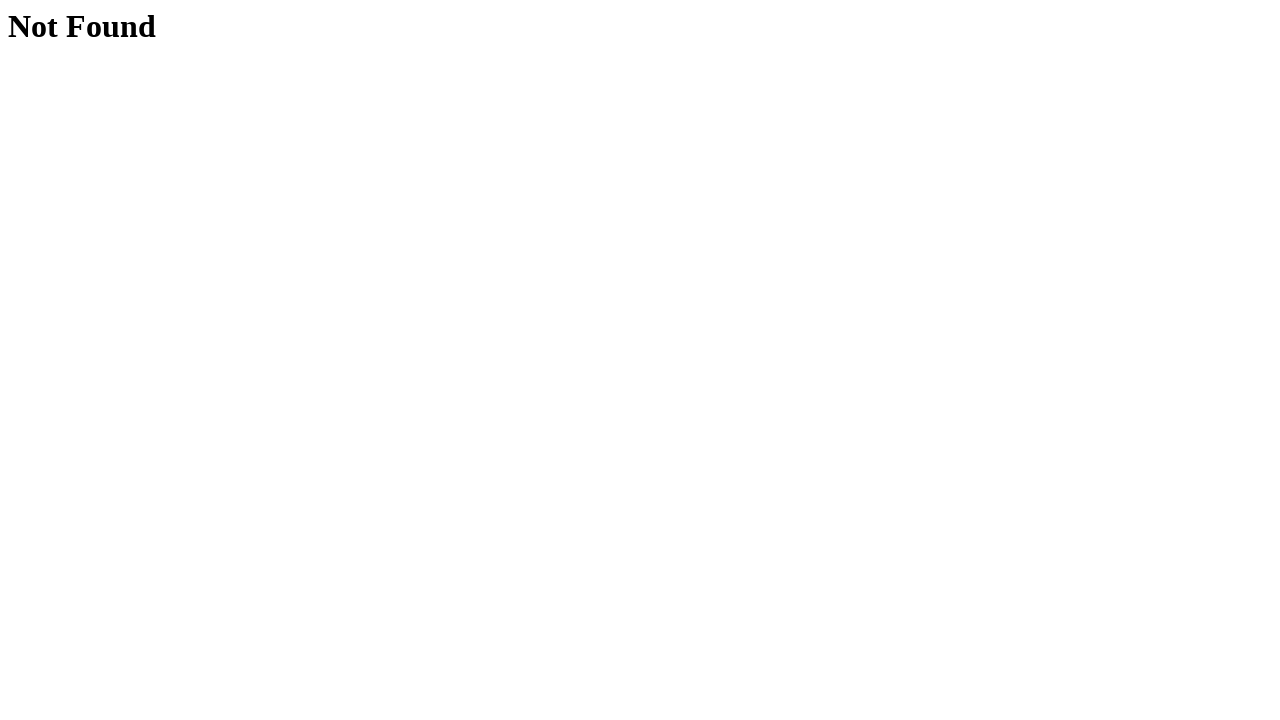